Tests drag and drop functionality on jQuery UI demo page by dragging an element to a specific position

Starting URL: https://jqueryui.com/droppable/

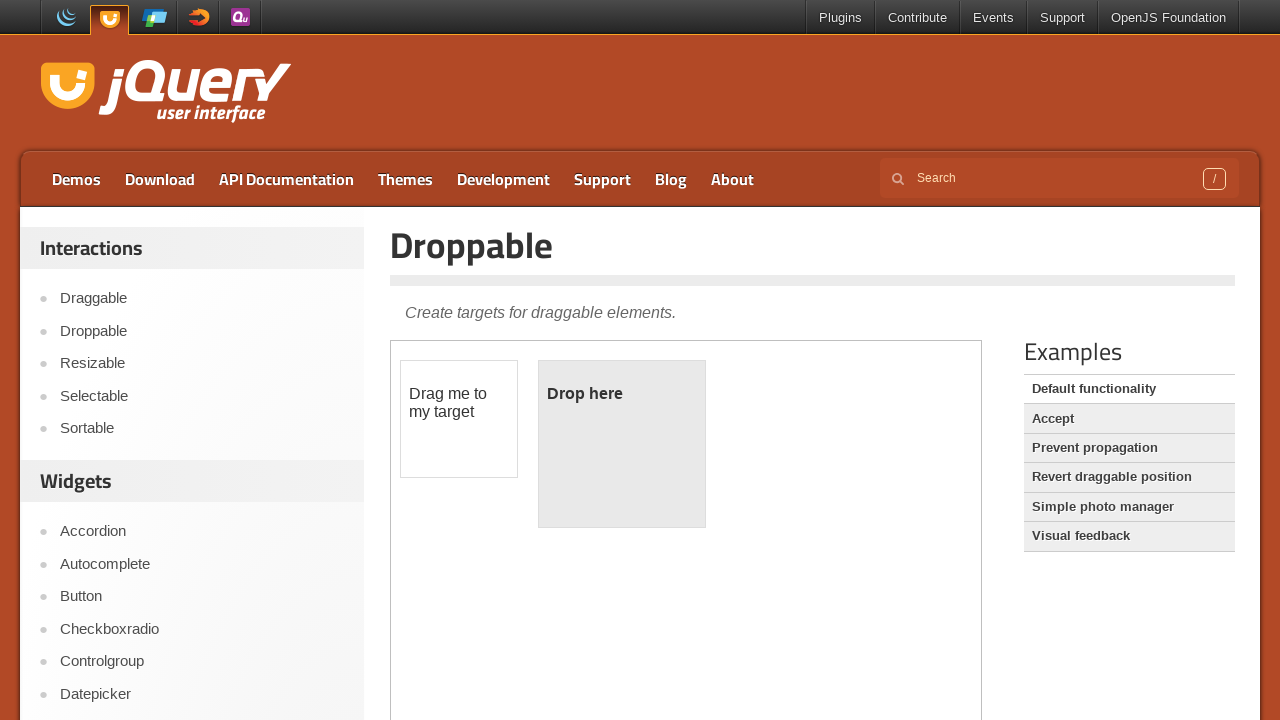

Navigated to jQuery UI droppable demo page
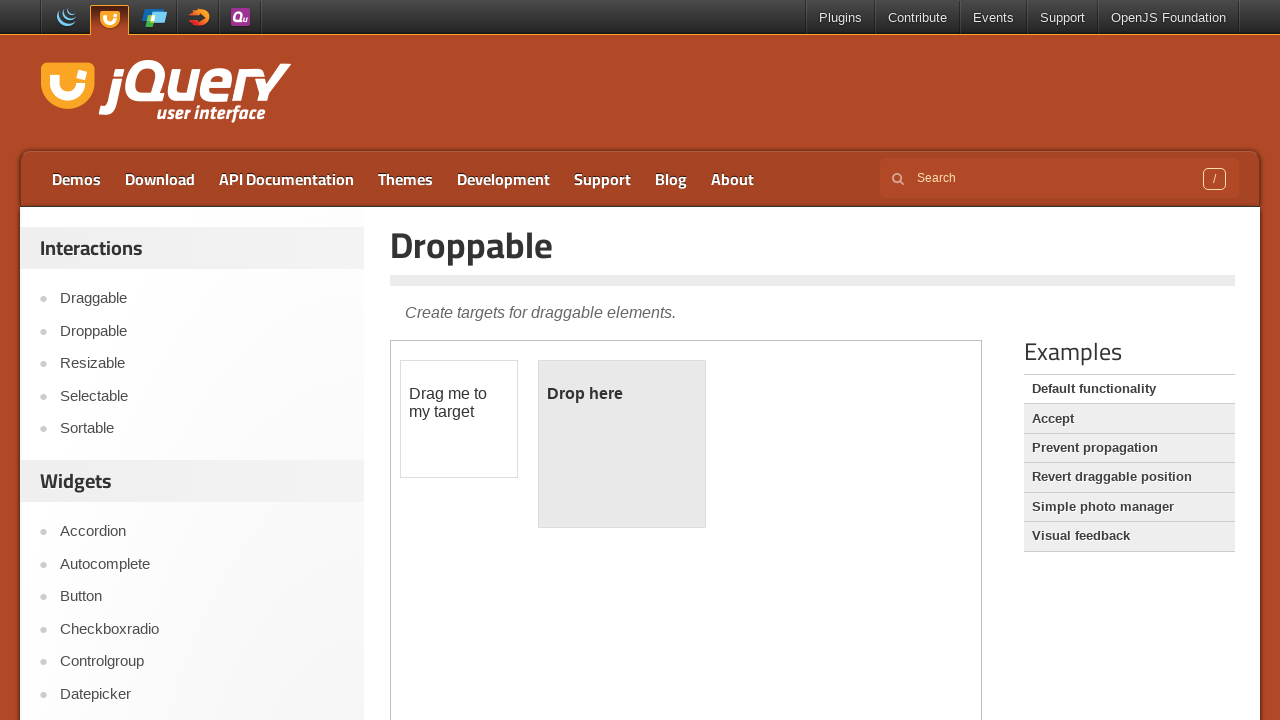

Located and selected the demo iframe
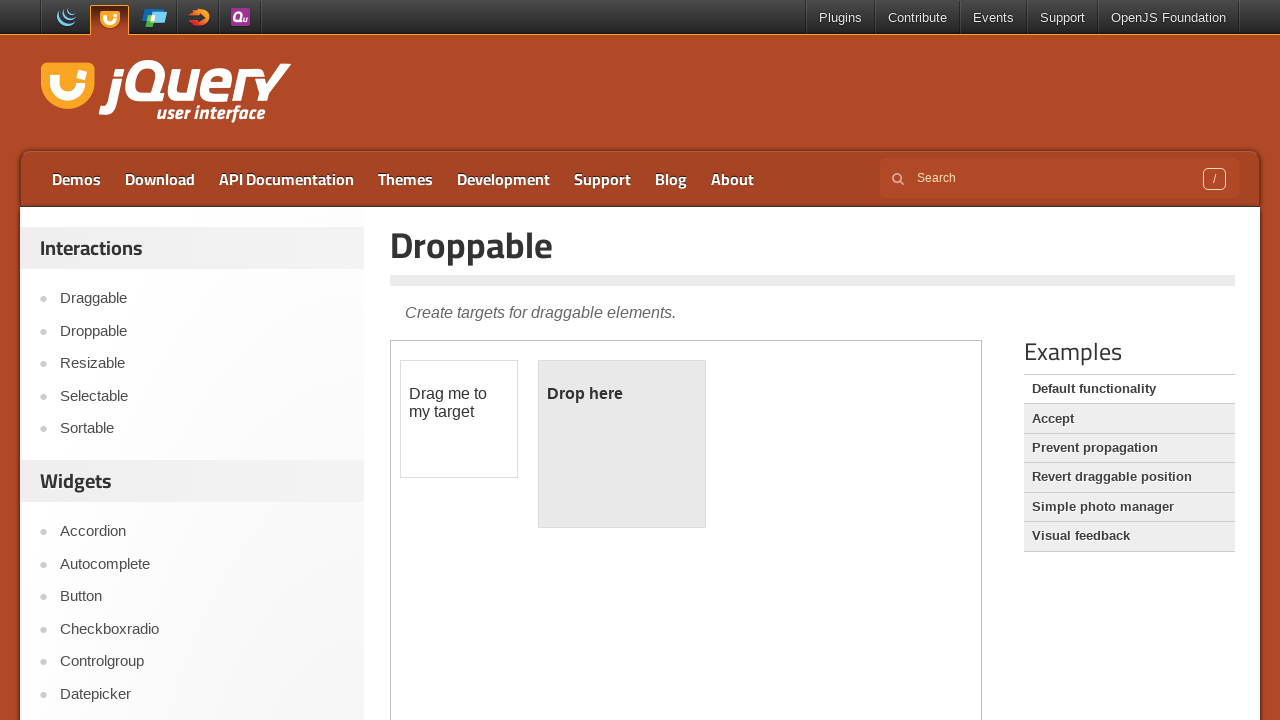

Located the draggable element
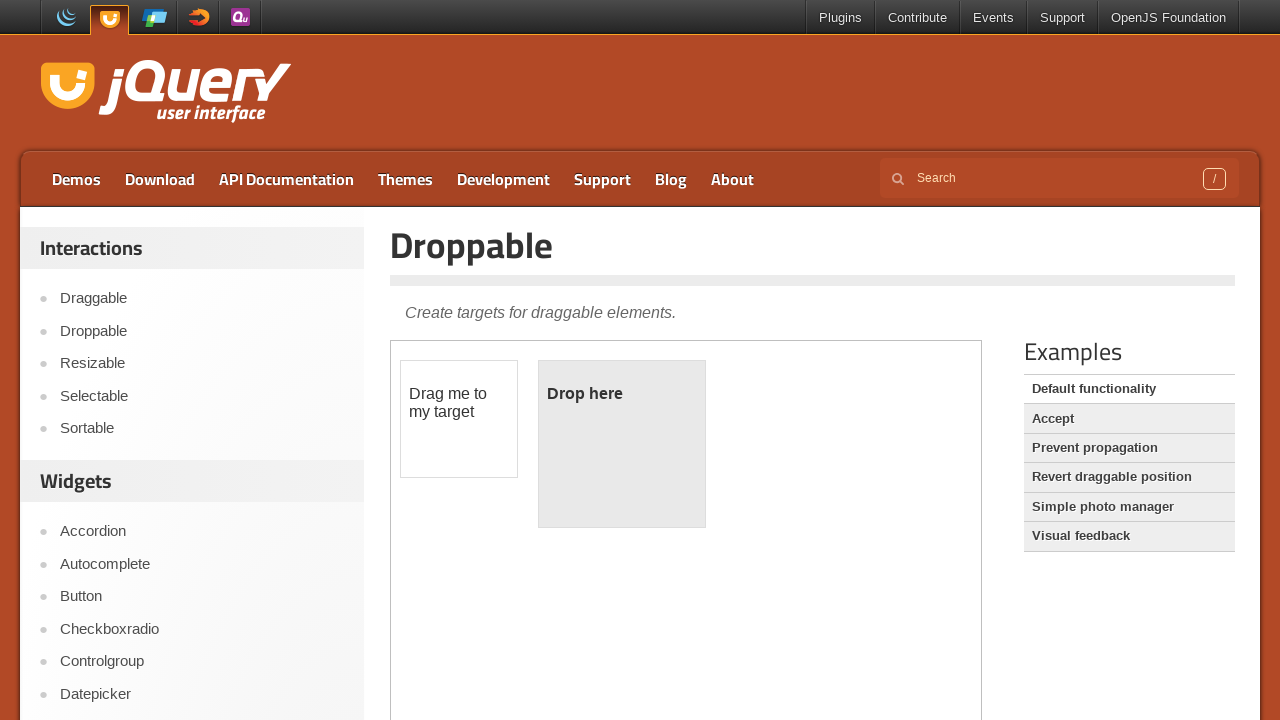

Retrieved bounding box of draggable element
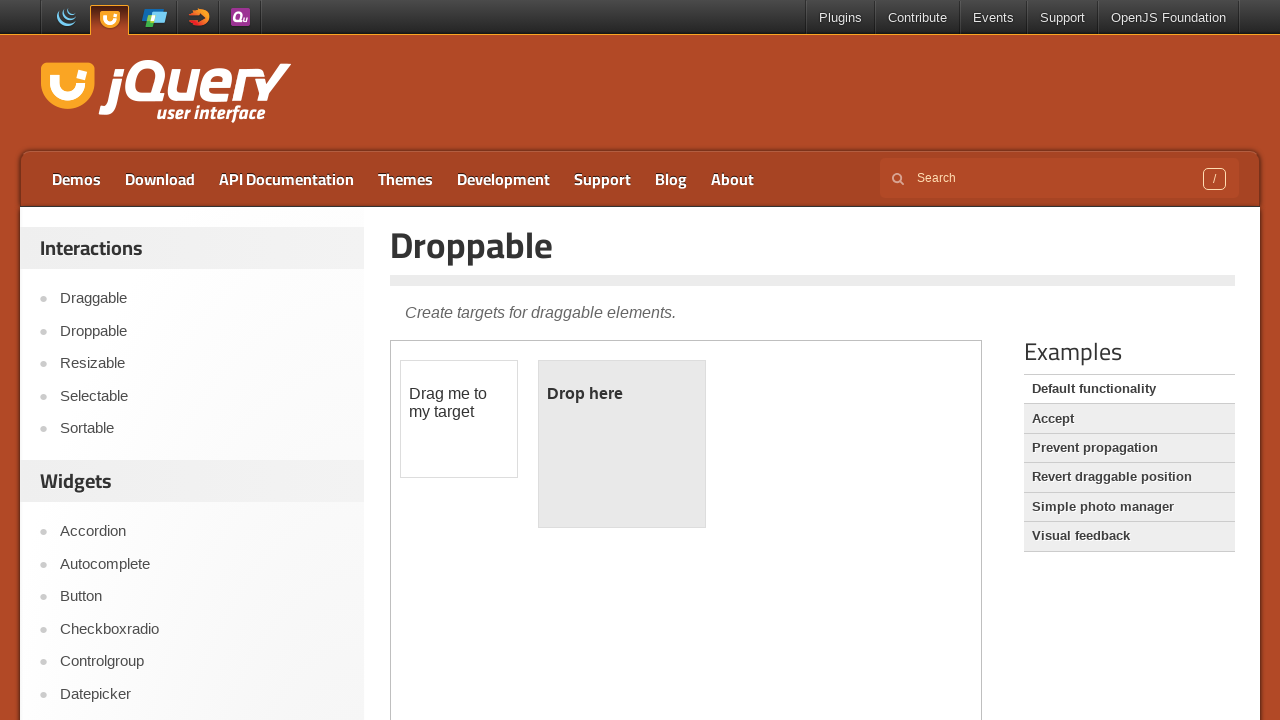

Moved mouse to center of draggable element at (459, 419)
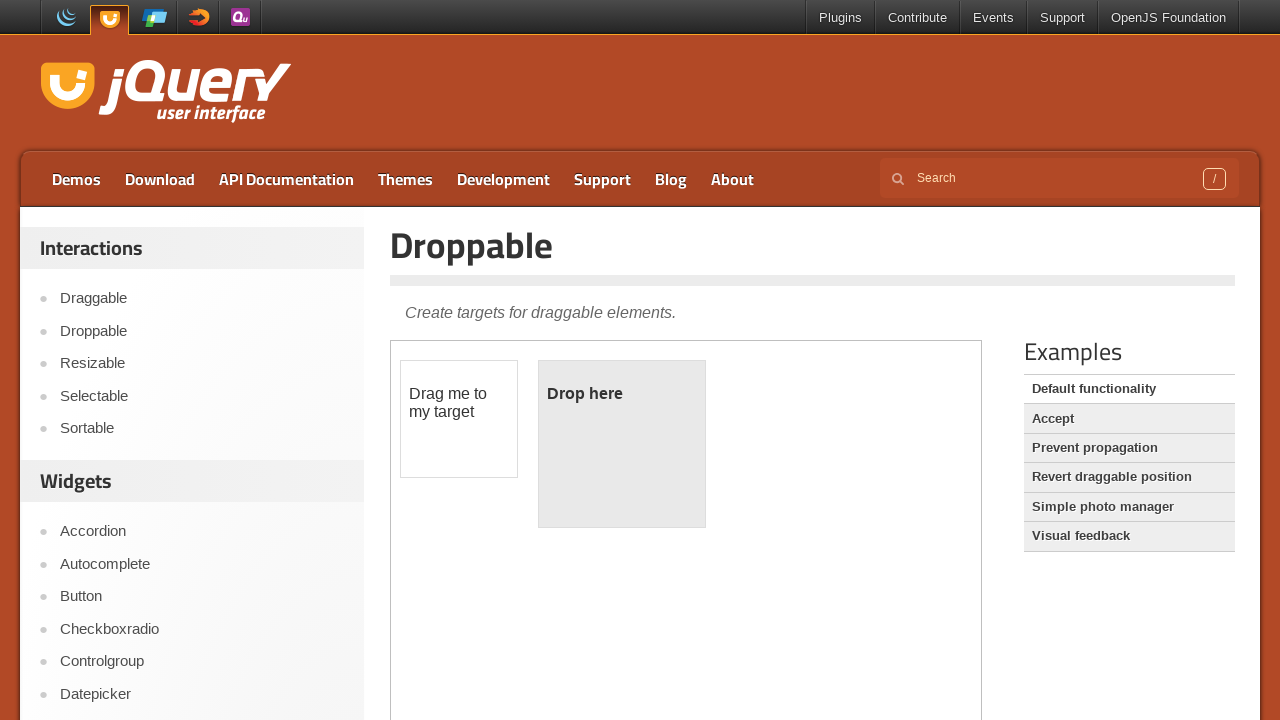

Pressed mouse button down to start drag at (459, 419)
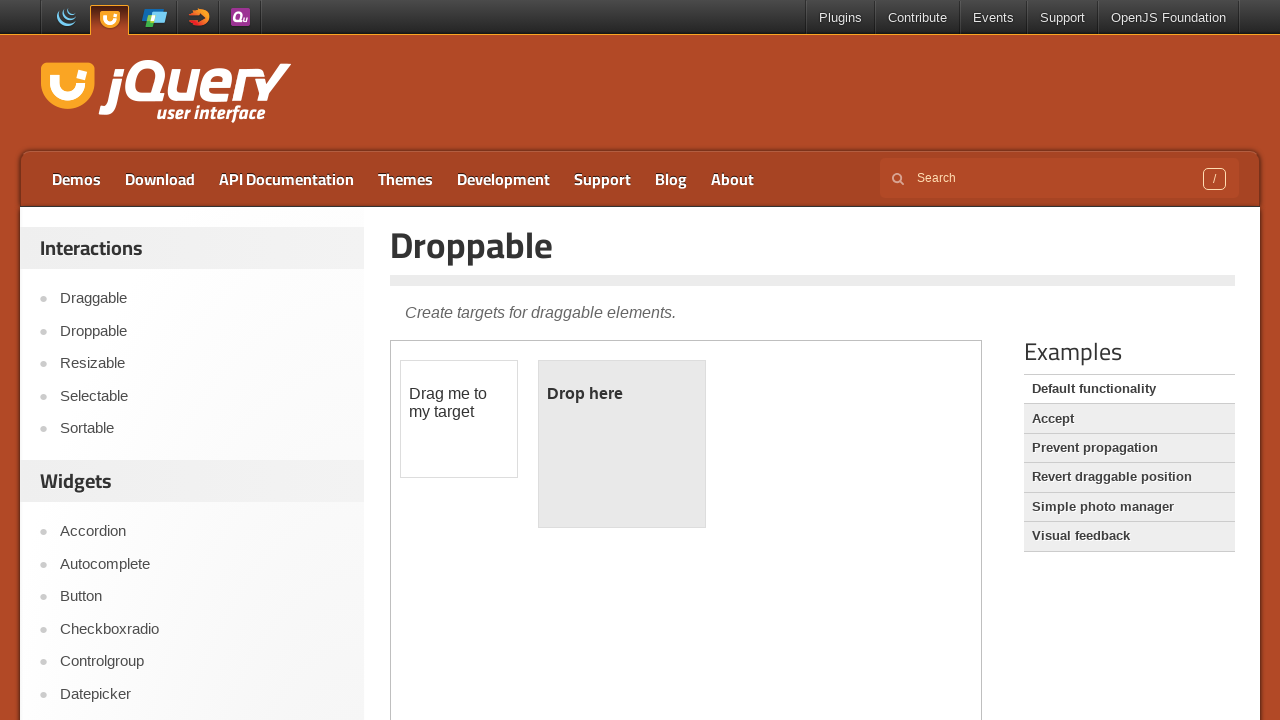

Moved mouse to target position (150px right, 30px down) at (609, 449)
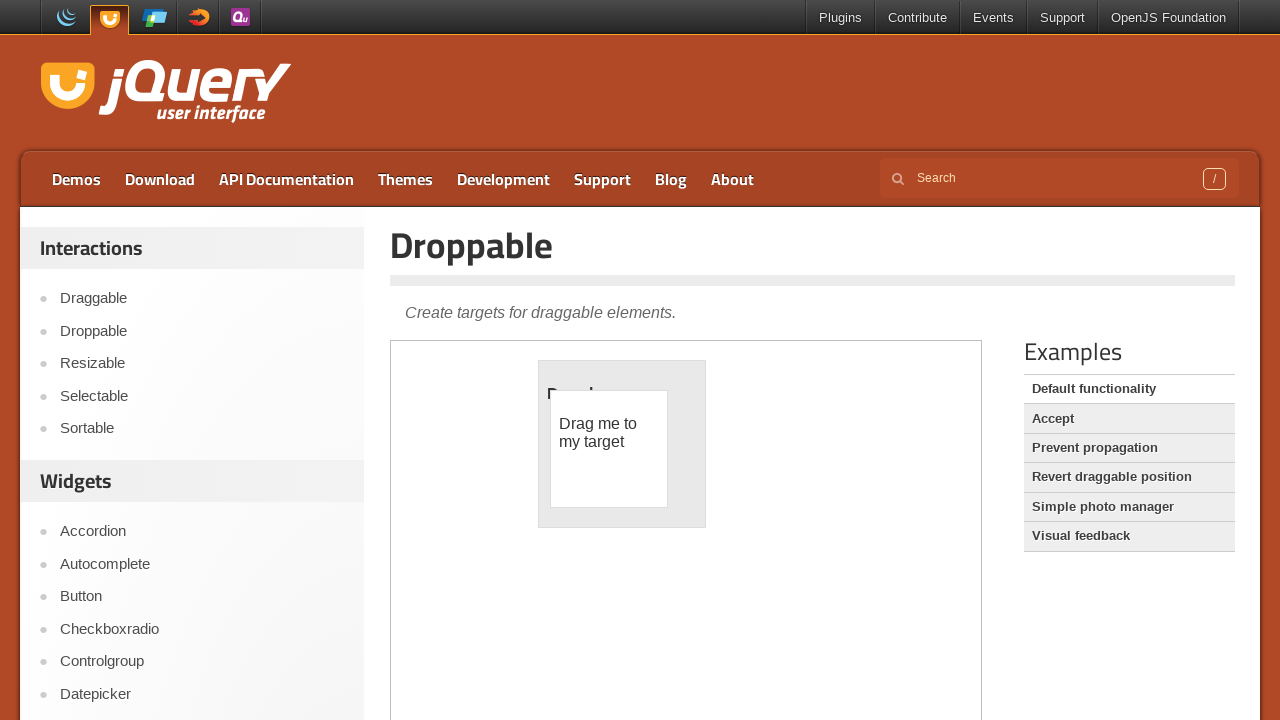

Released mouse button to complete drag and drop at (609, 449)
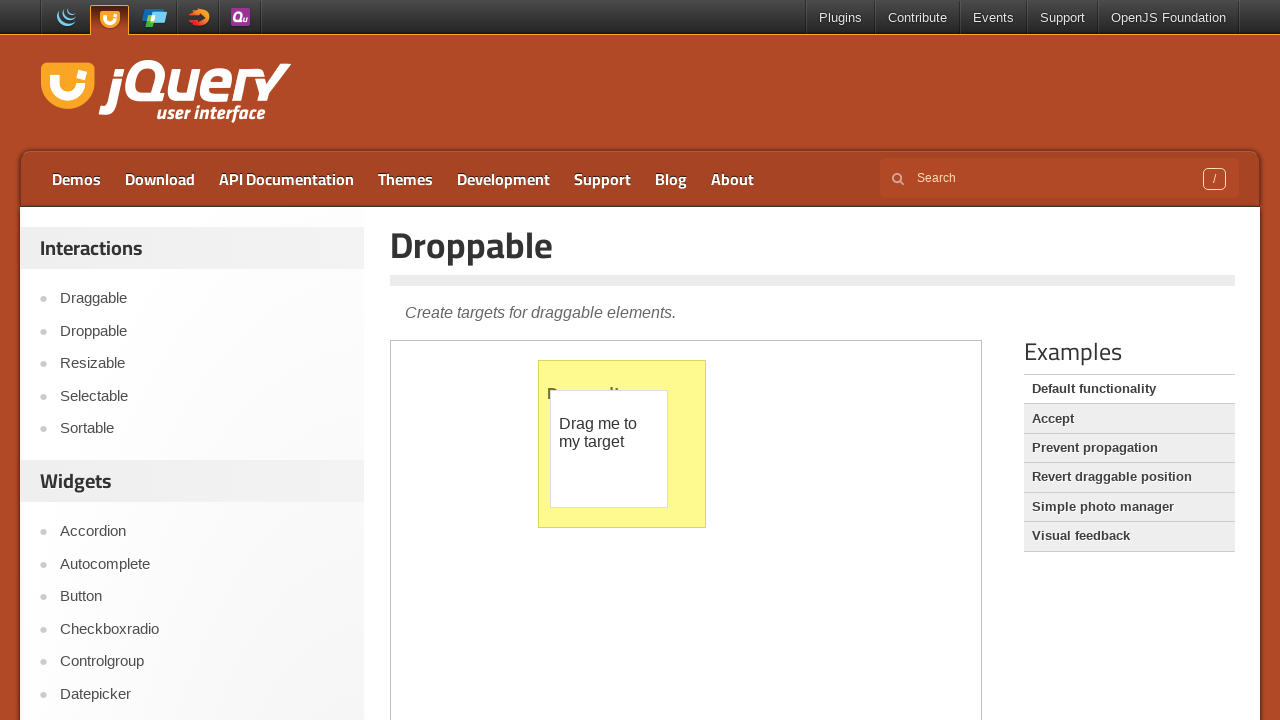

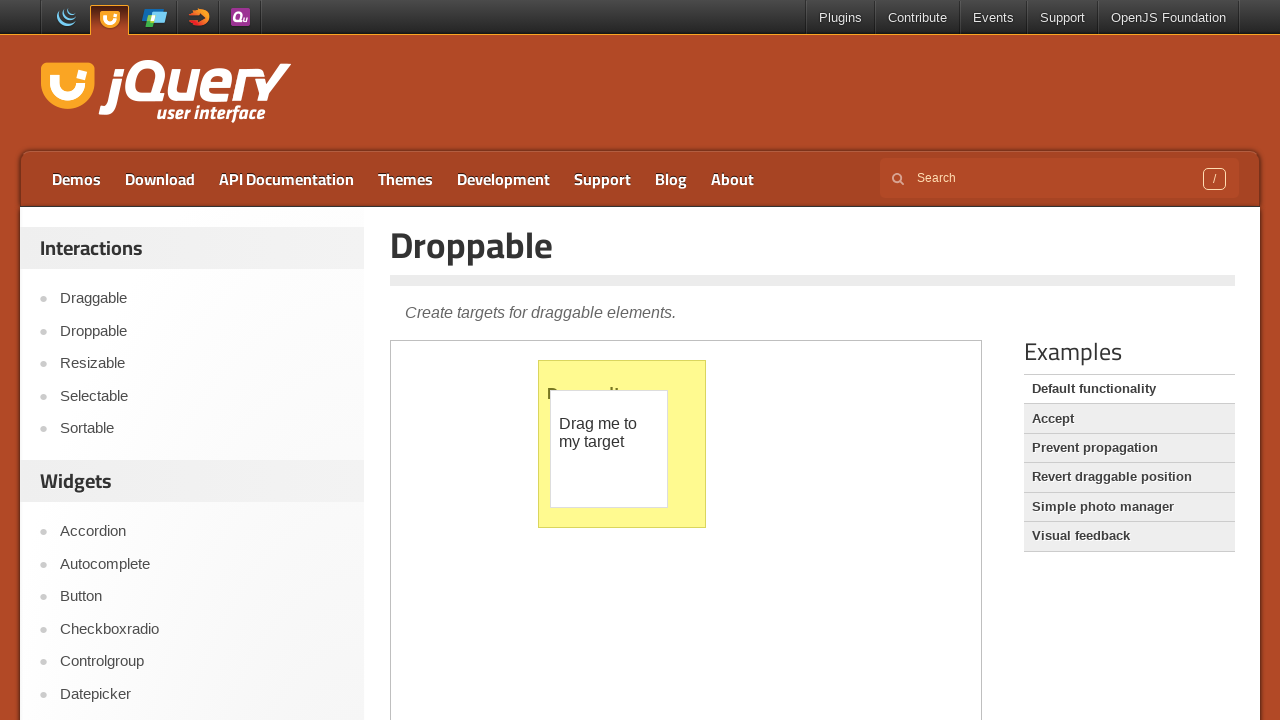